Tests radio button and checkbox handling by selecting female gender and clicking two hobby checkboxes

Starting URL: https://demo.automationtesting.in/Register.html

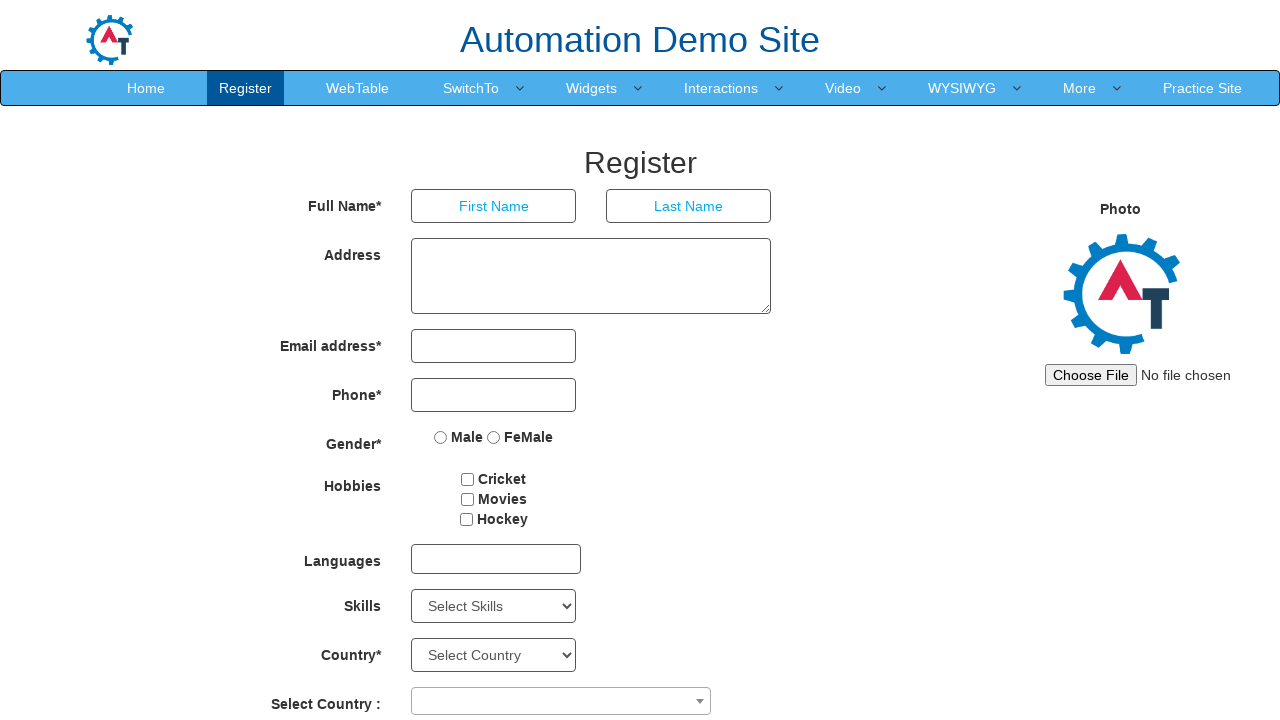

Selected female radio button at (494, 437) on input[value='FeMale']
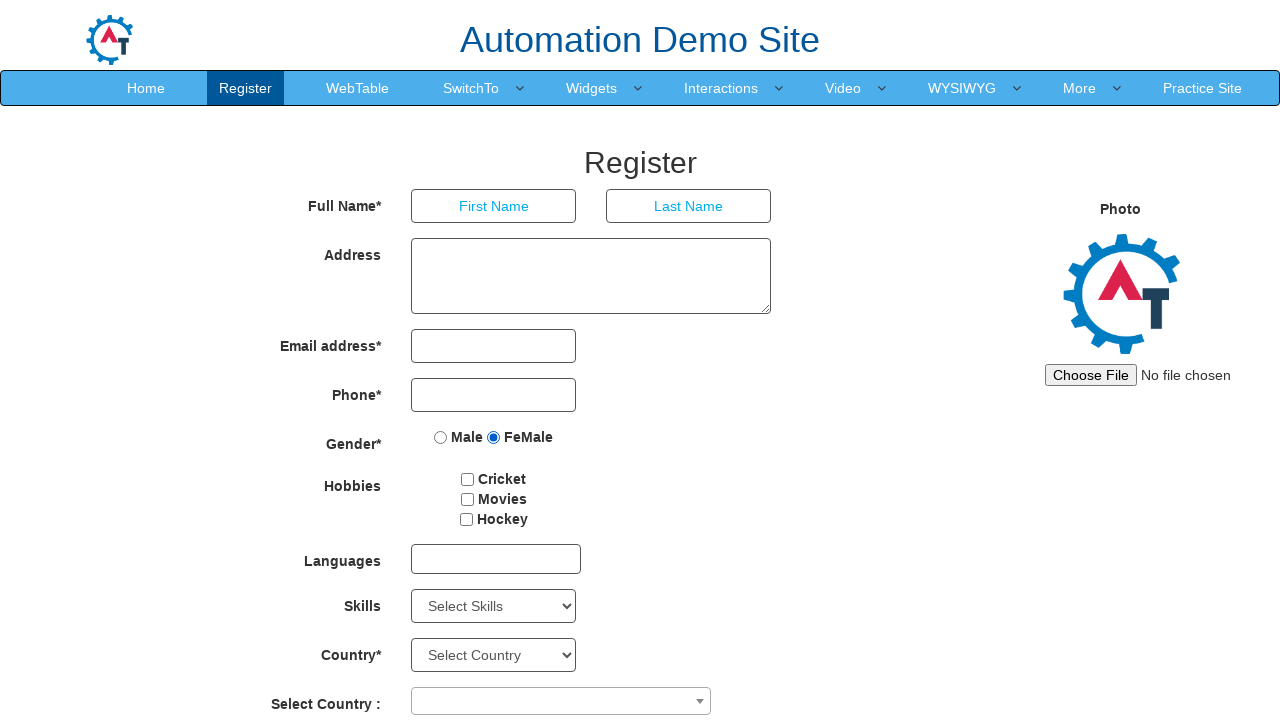

Clicked Cricket hobby checkbox at (468, 479) on #checkbox1
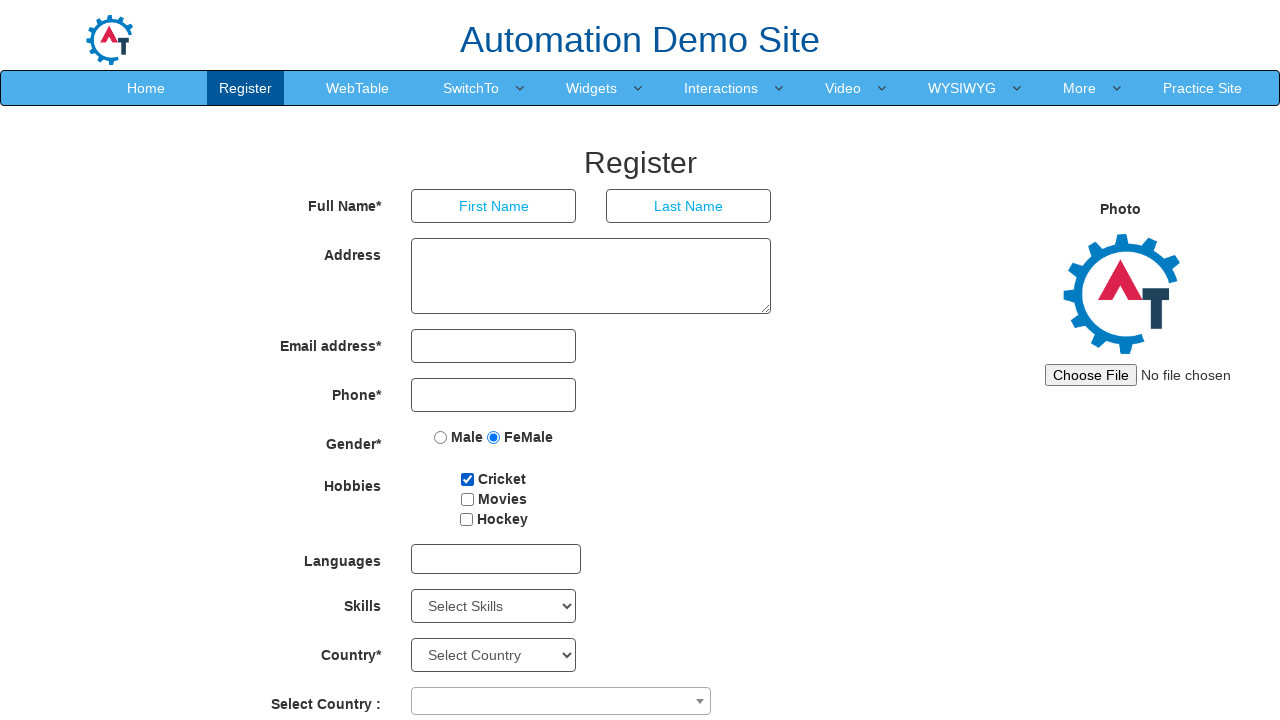

Clicked Reading hobby checkbox at (466, 519) on #checkbox3
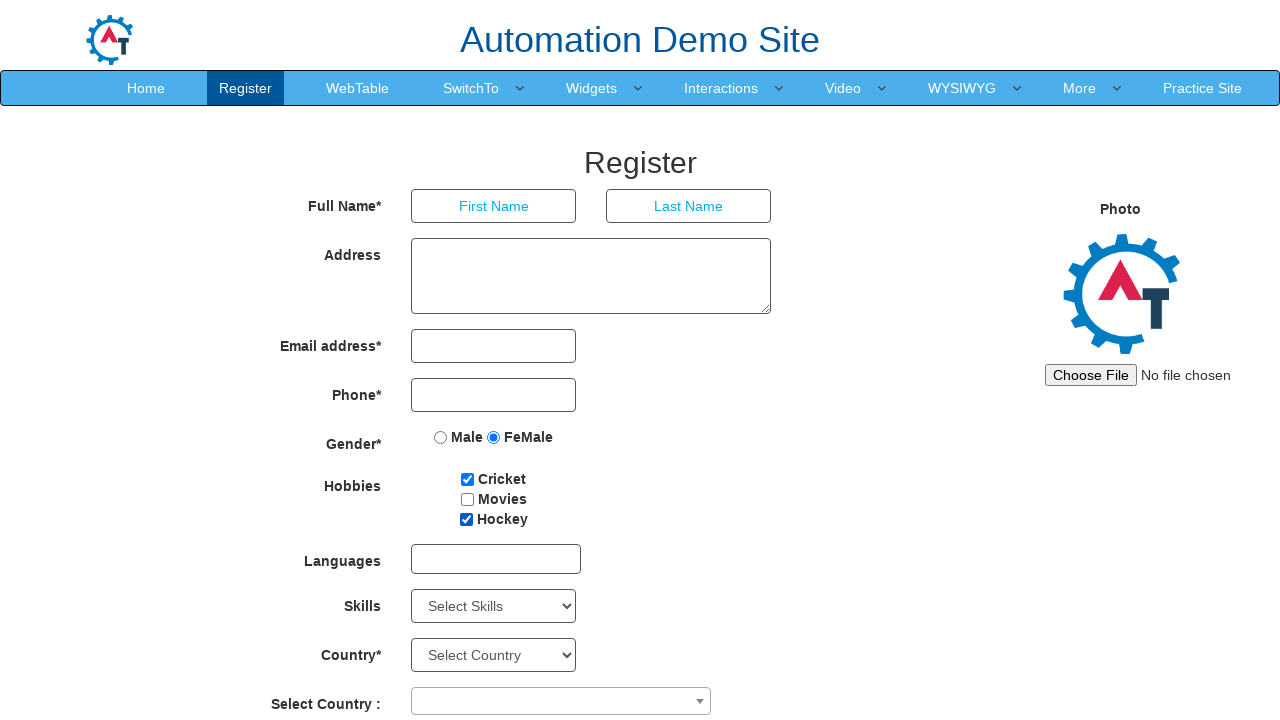

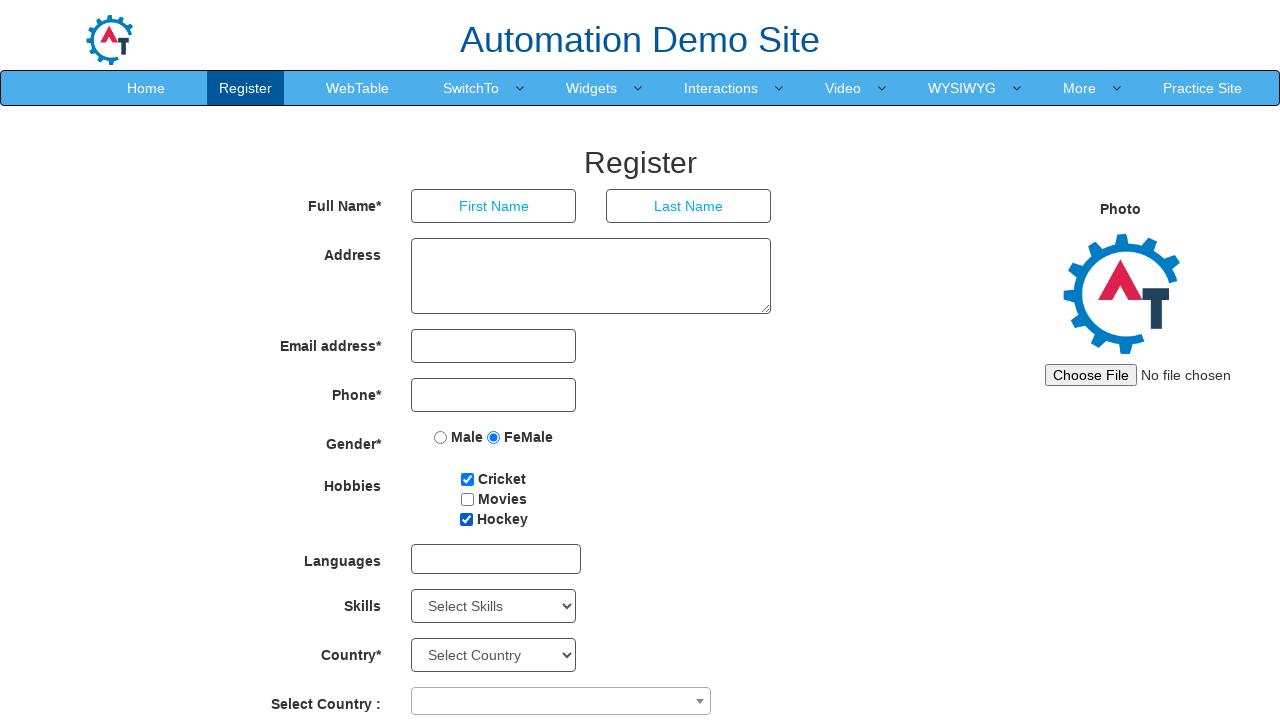